Tests that the homepage loads correctly and verifies the page title contains the expected text about the structured learning plan

Starting URL: https://frankdoylezw.github.io/CSharp_Learning/

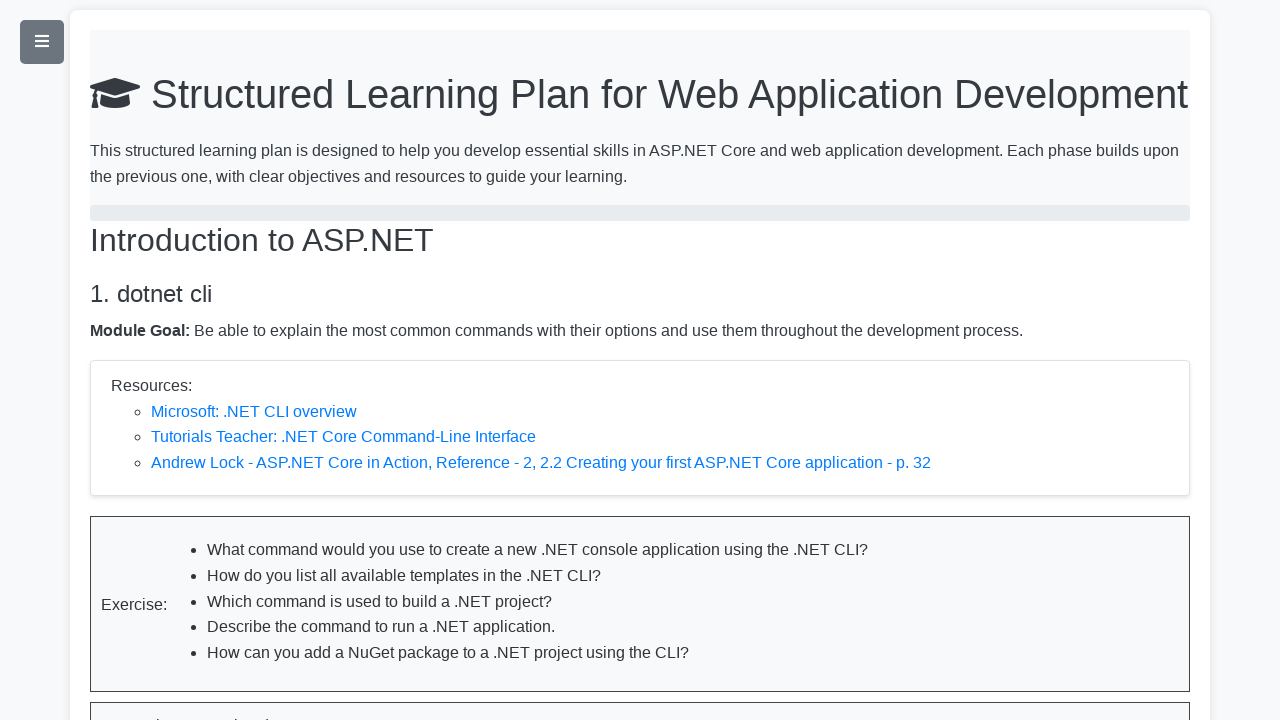

Navigated to homepage at https://frankdoylezw.github.io/CSharp_Learning/
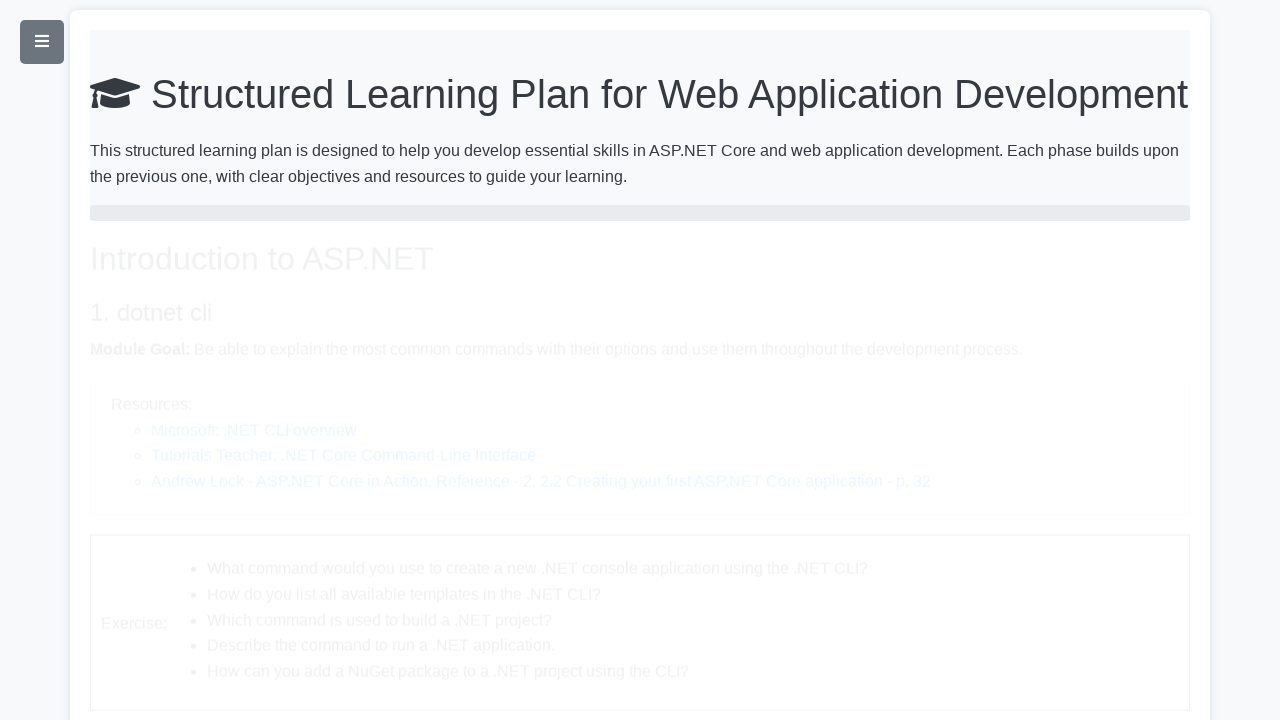

Verified page title contains 'Structured Learning Plan for Web Application Development'
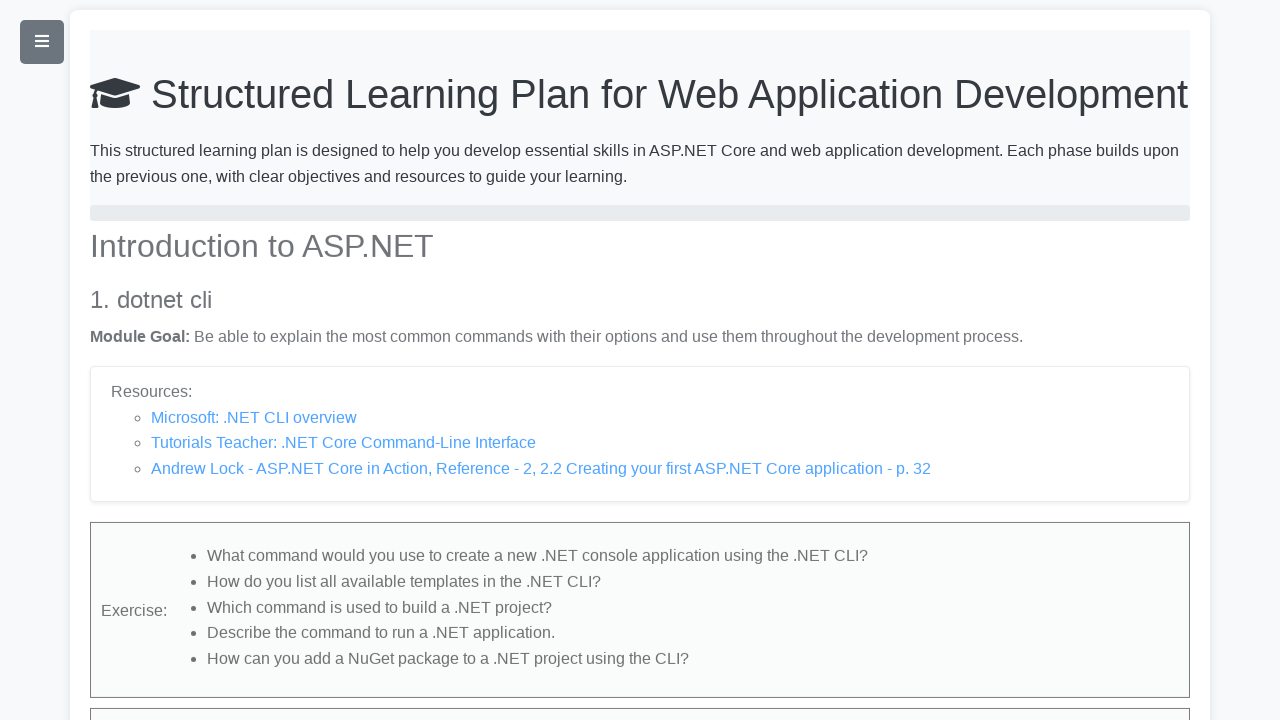

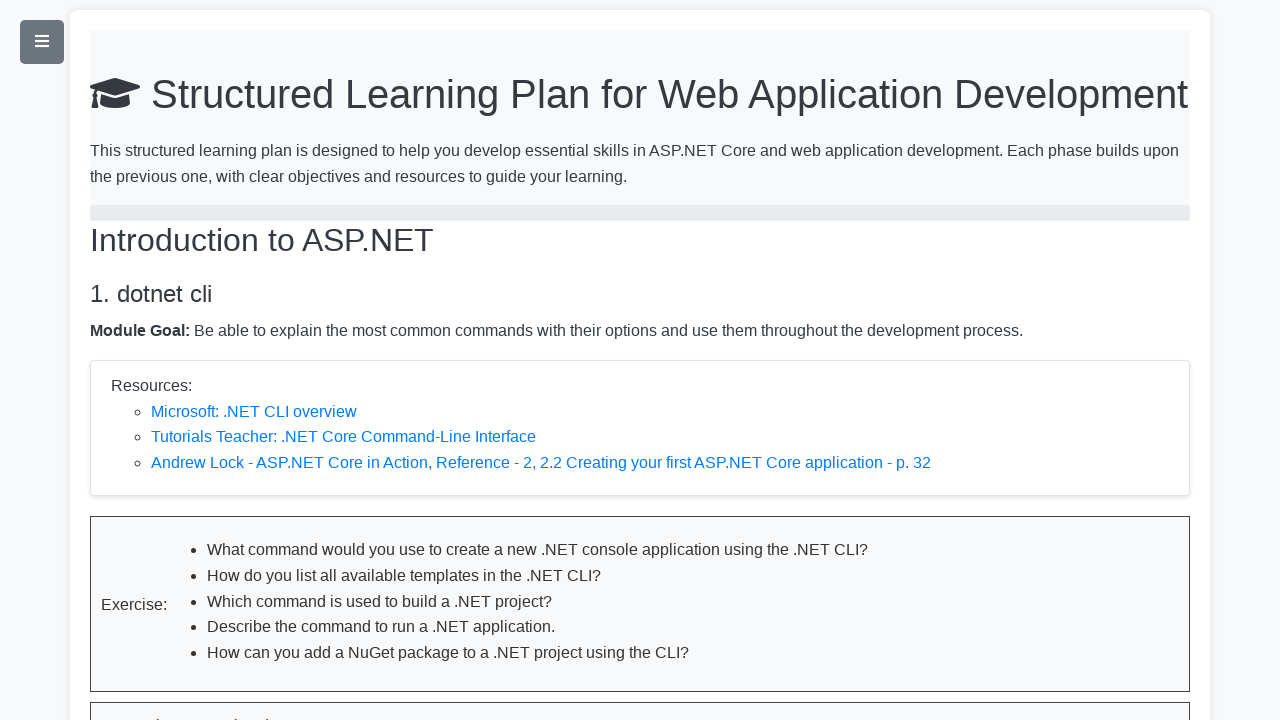